Navigates to the Olive Young Korean cosmetics website homepage and waits for the page to load.

Starting URL: https://oliveyoung.co.kr

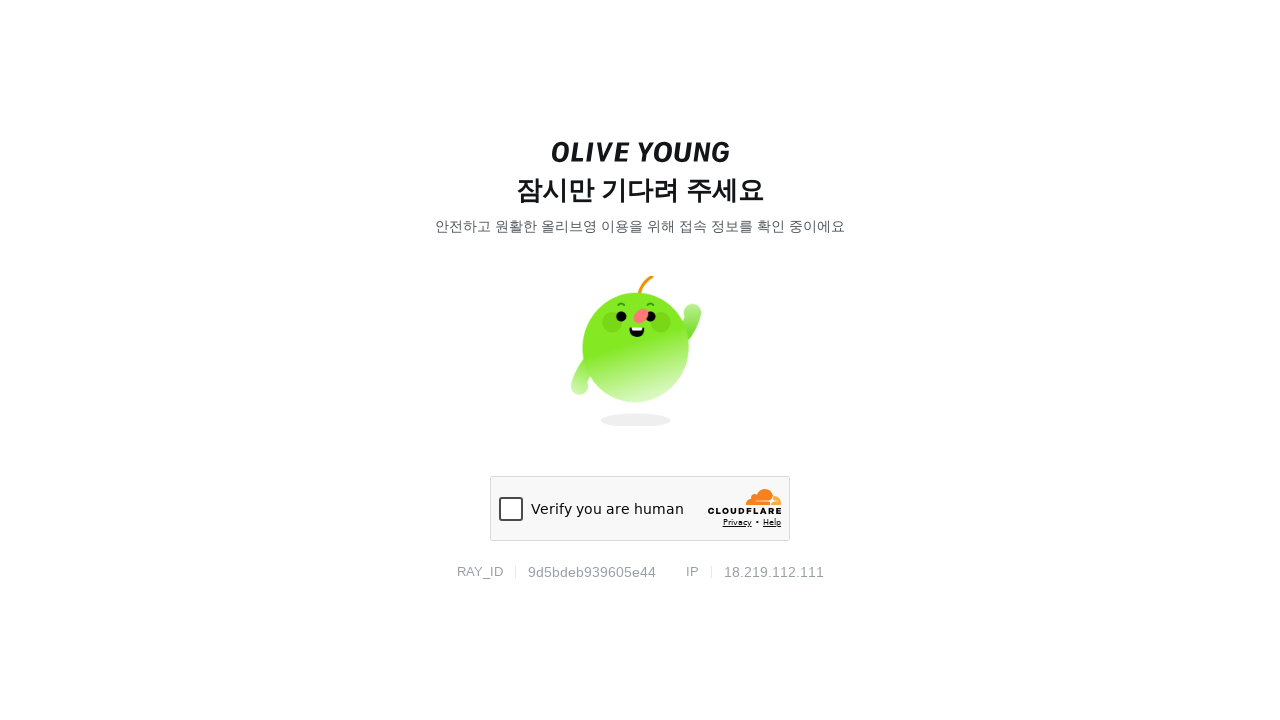

Navigated to Olive Young Korean cosmetics website homepage
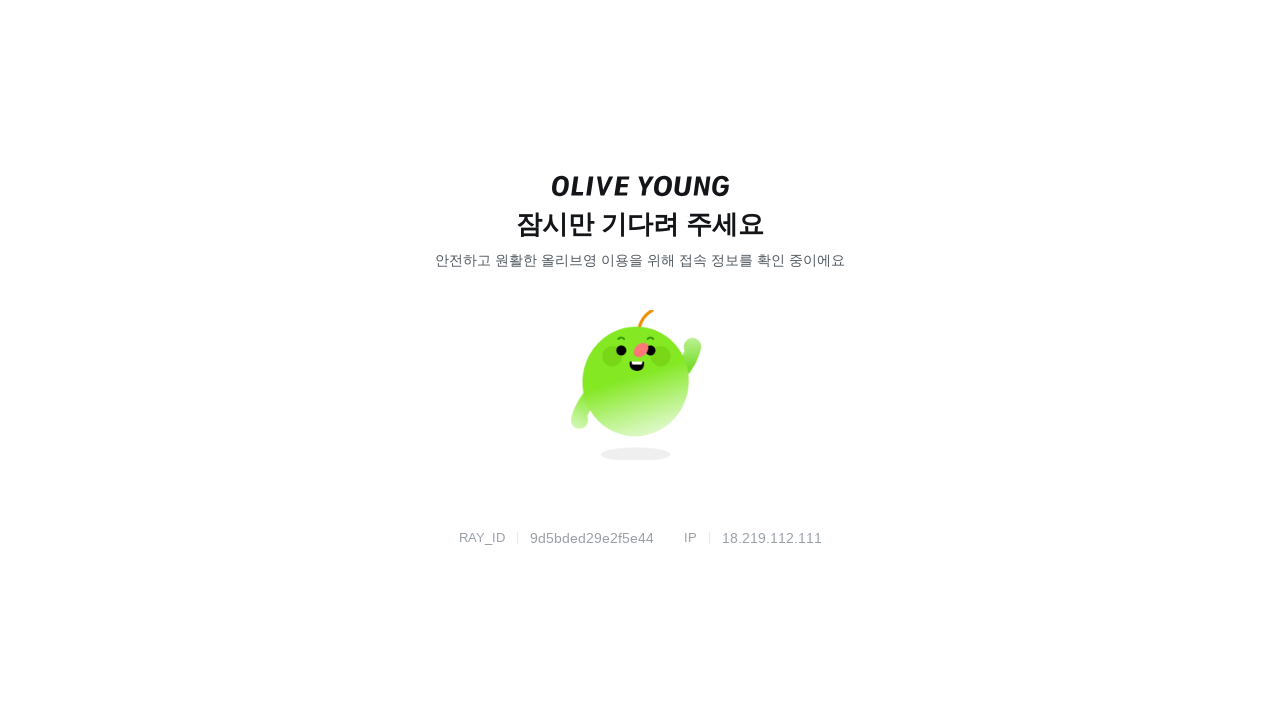

Page fully loaded - network idle state reached
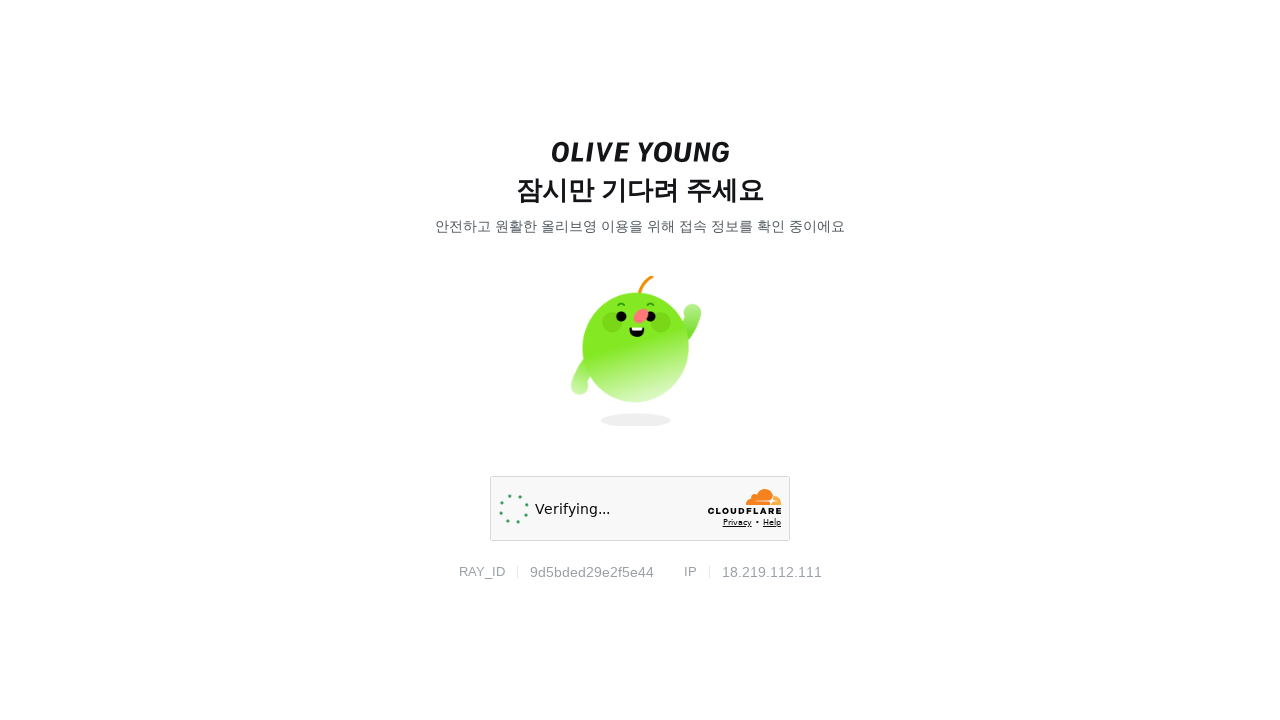

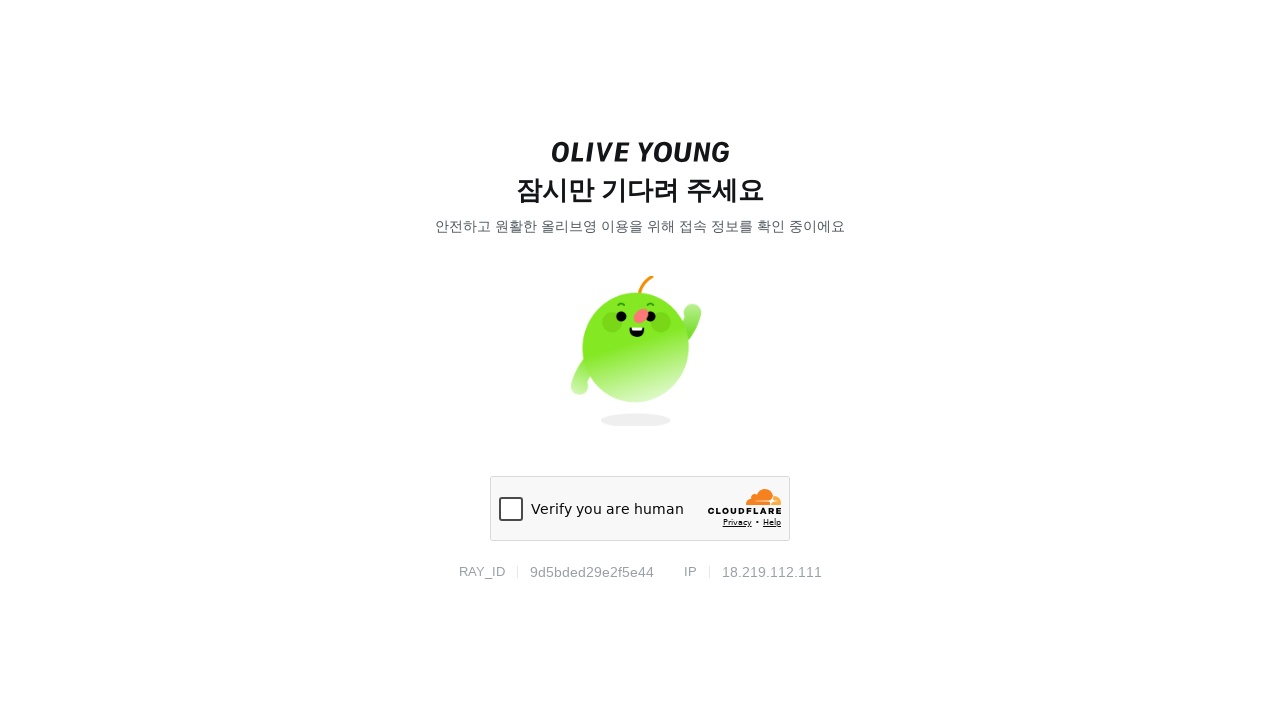